Tests enabling a disabled button element by removing the disabled attribute using JavaScript executor and scrolling to view elements

Starting URL: https://omayo.blogspot.com/2013/05/page-one.html

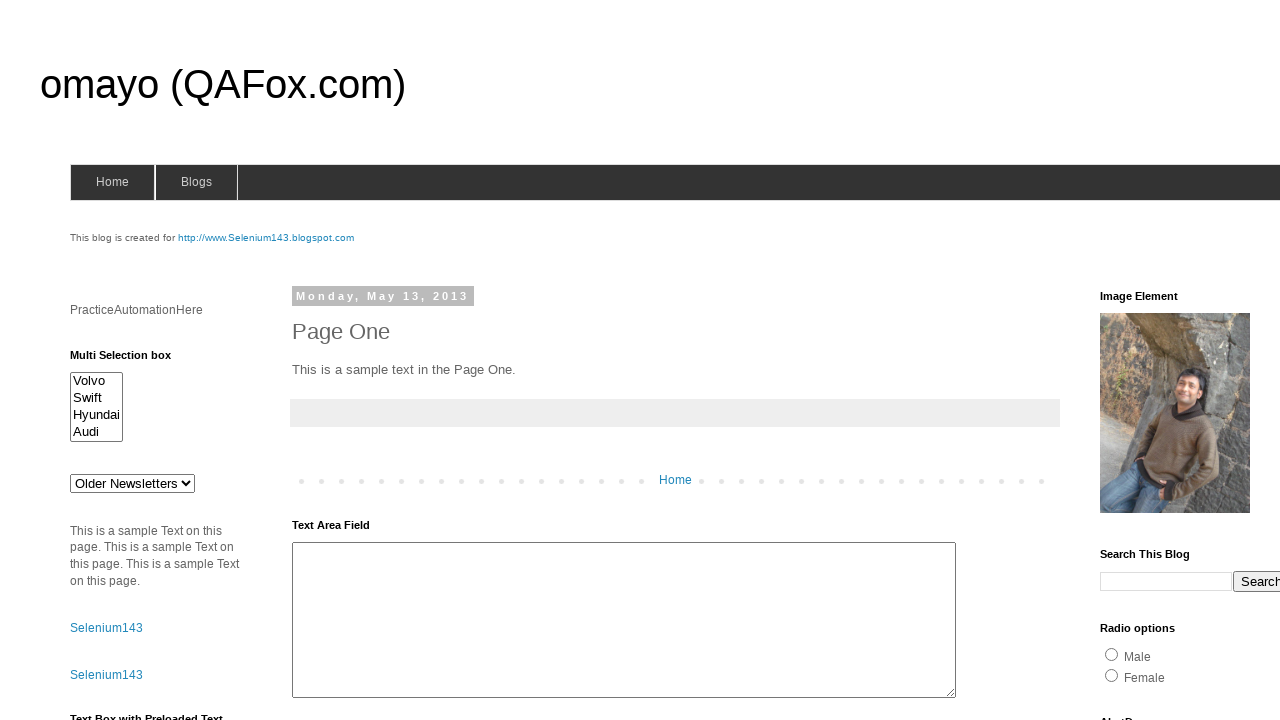

Located first button element with ID 'but1'
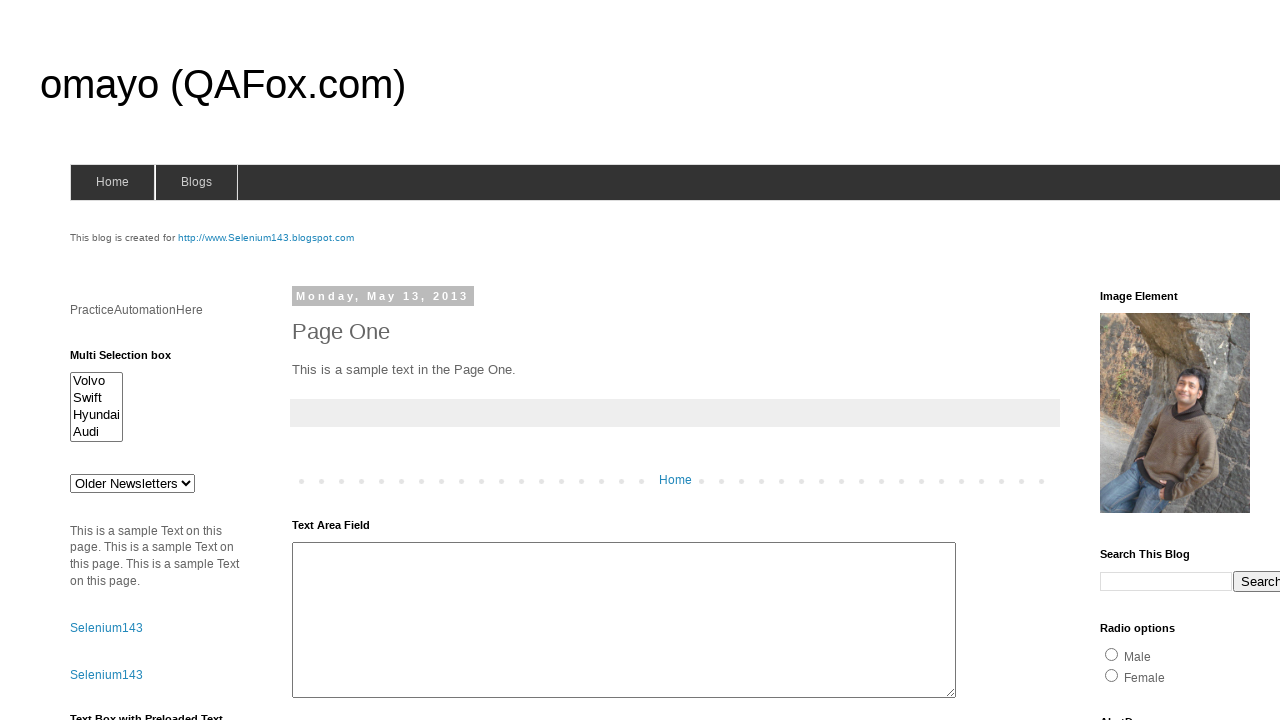

Located second button element with ID 'but2'
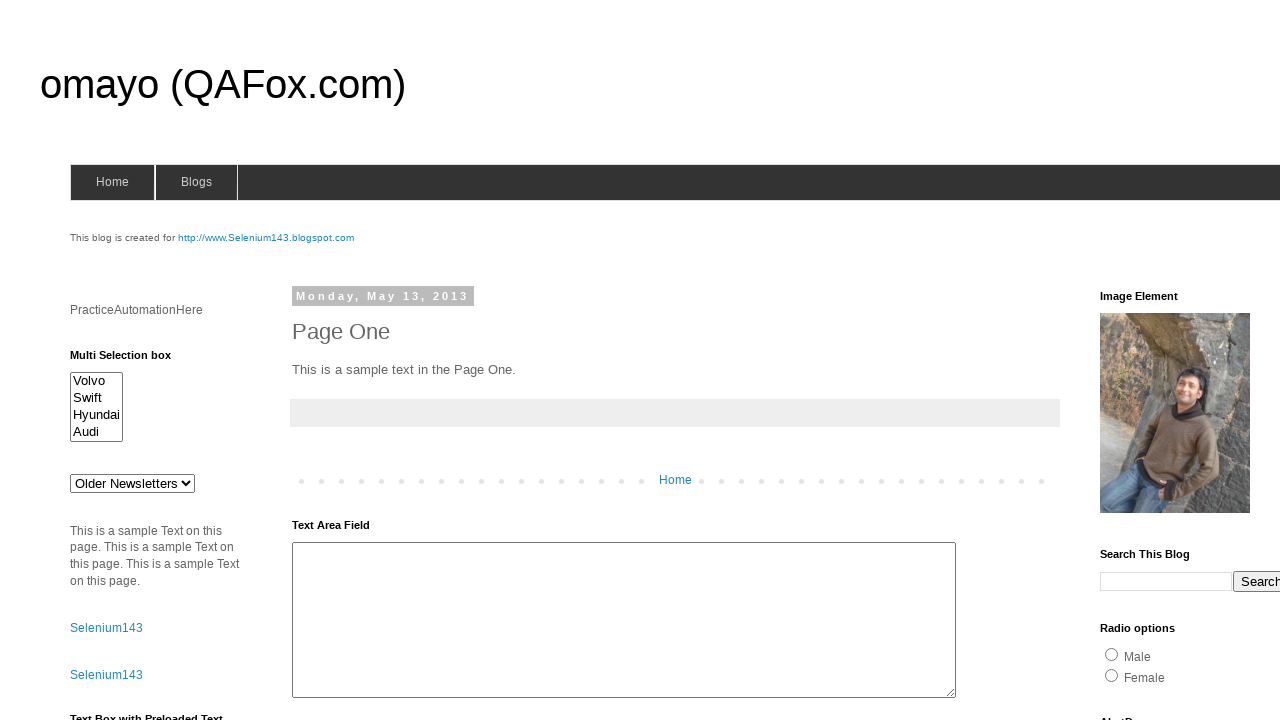

Scrolled to second button to ensure it is visible
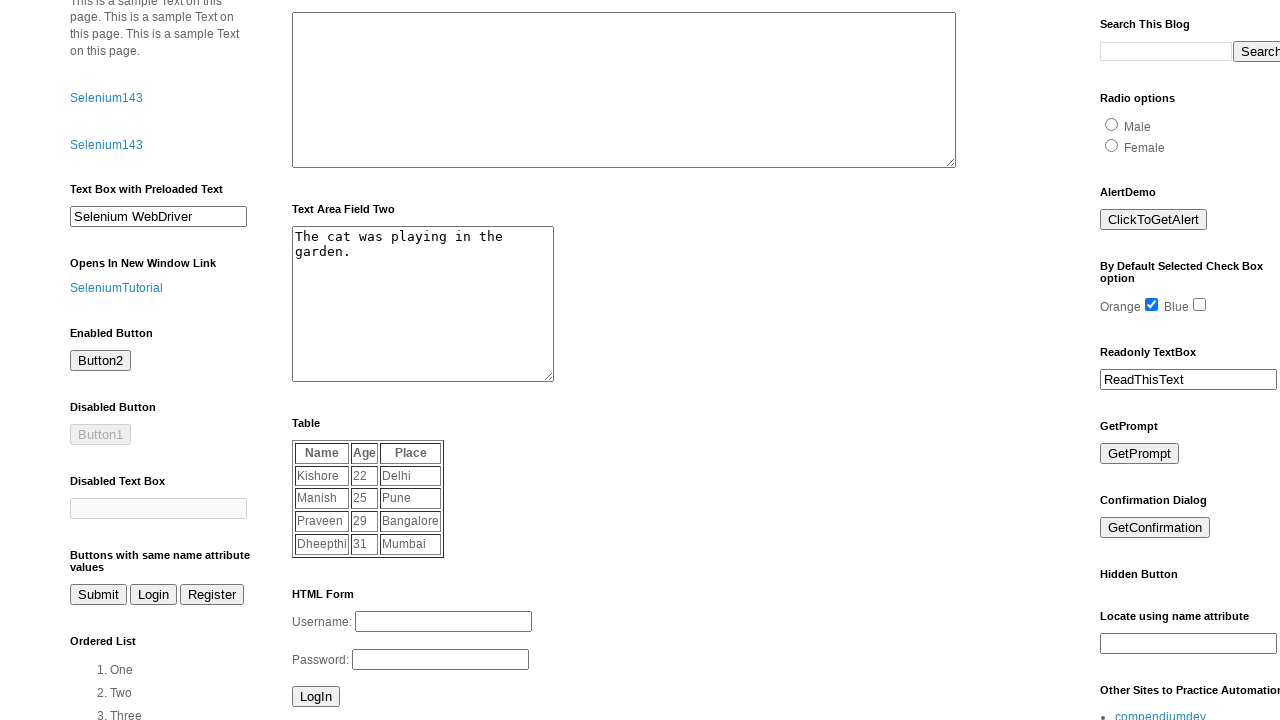

Removed disabled attribute from first button using JavaScript executor
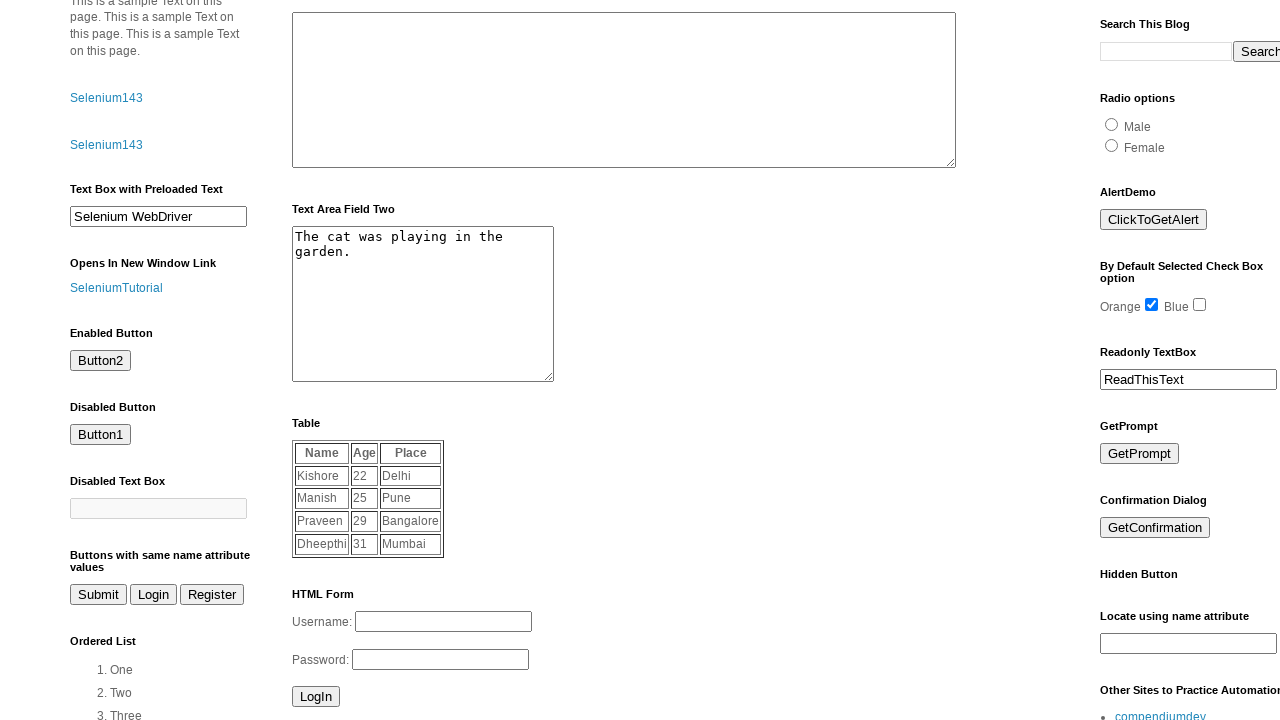

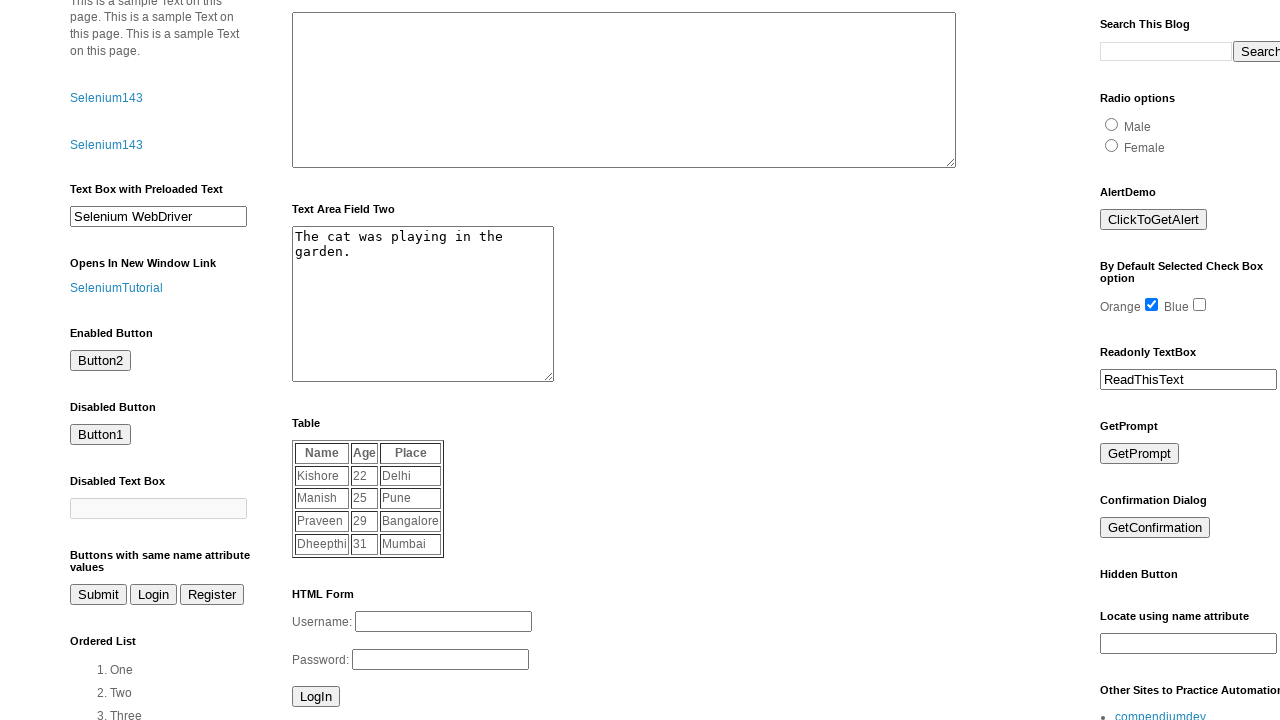